Tests drag and drop functionality by dragging an element and dropping it onto a target drop zone

Starting URL: https://leafground.com/drag.xhtml

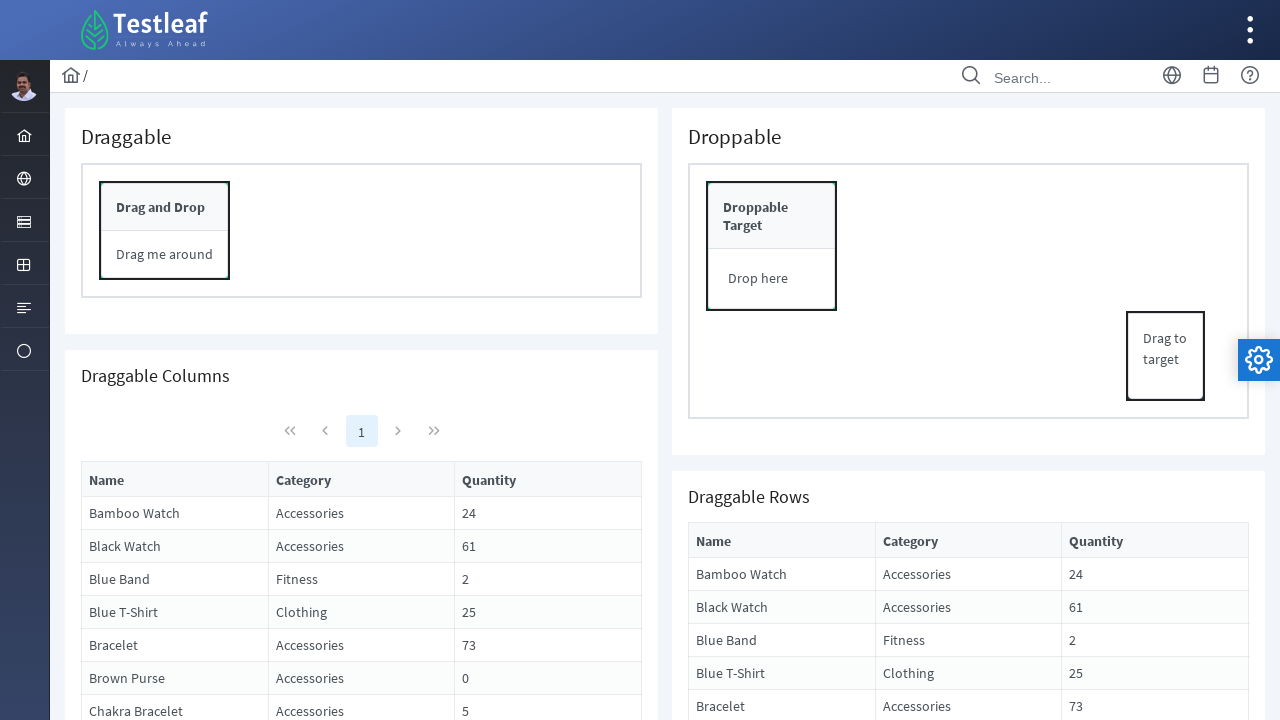

Waited for drag element to be visible
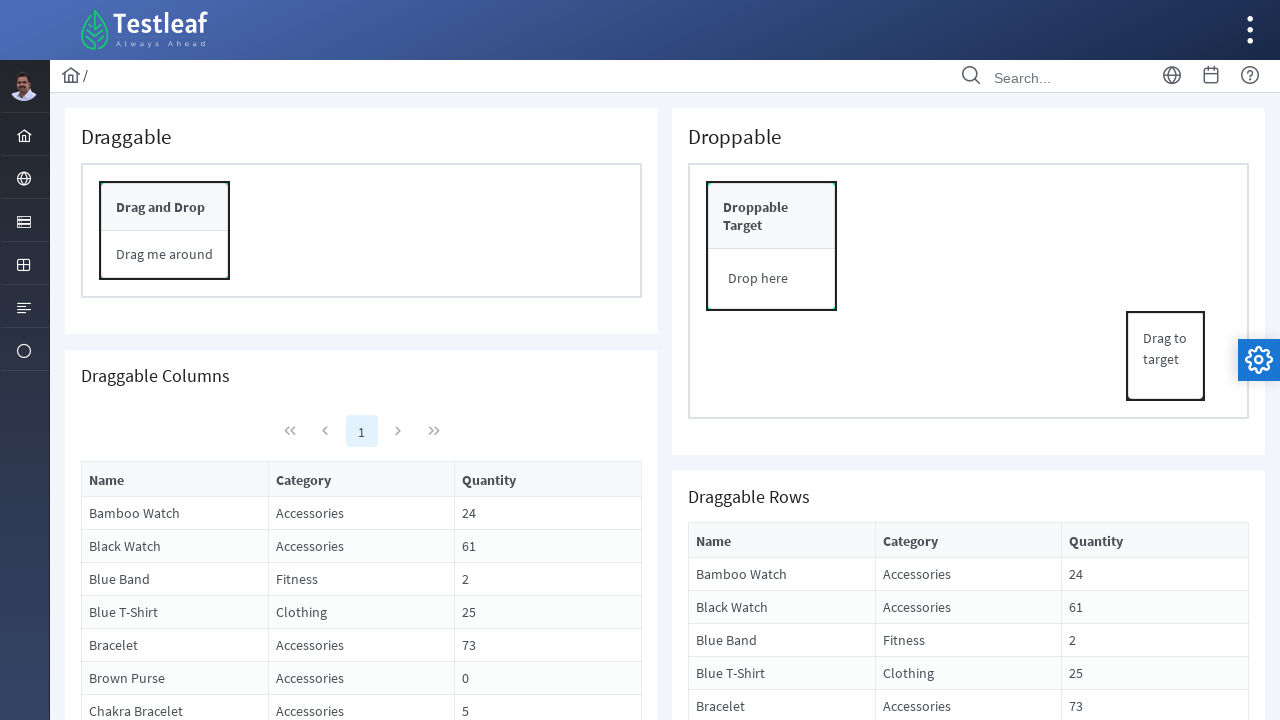

Waited for drop zone element to be visible
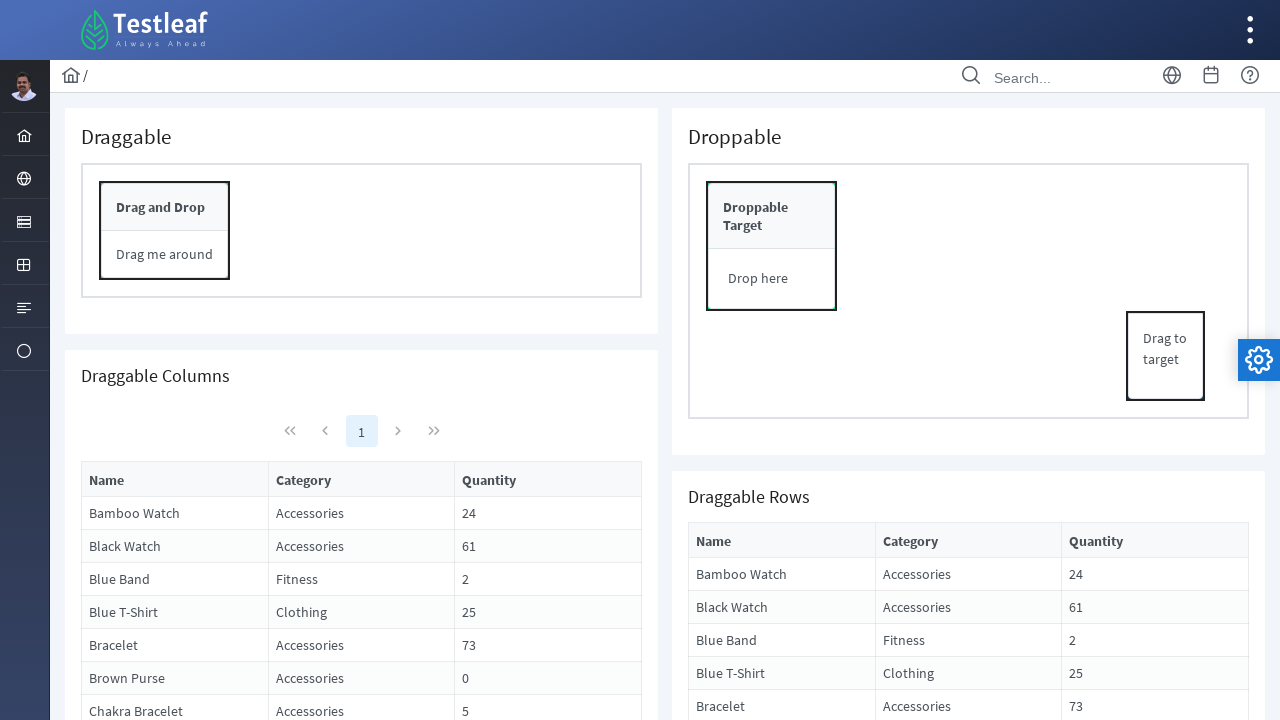

Located drag element
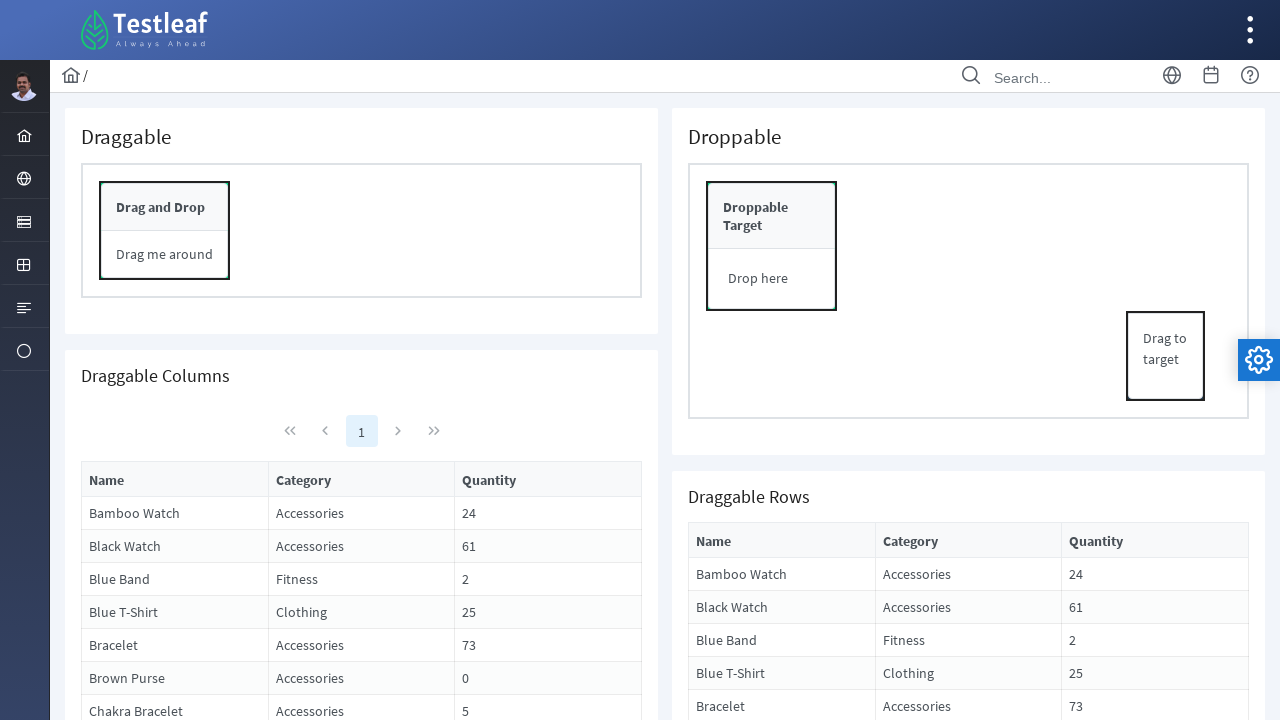

Located drop zone element
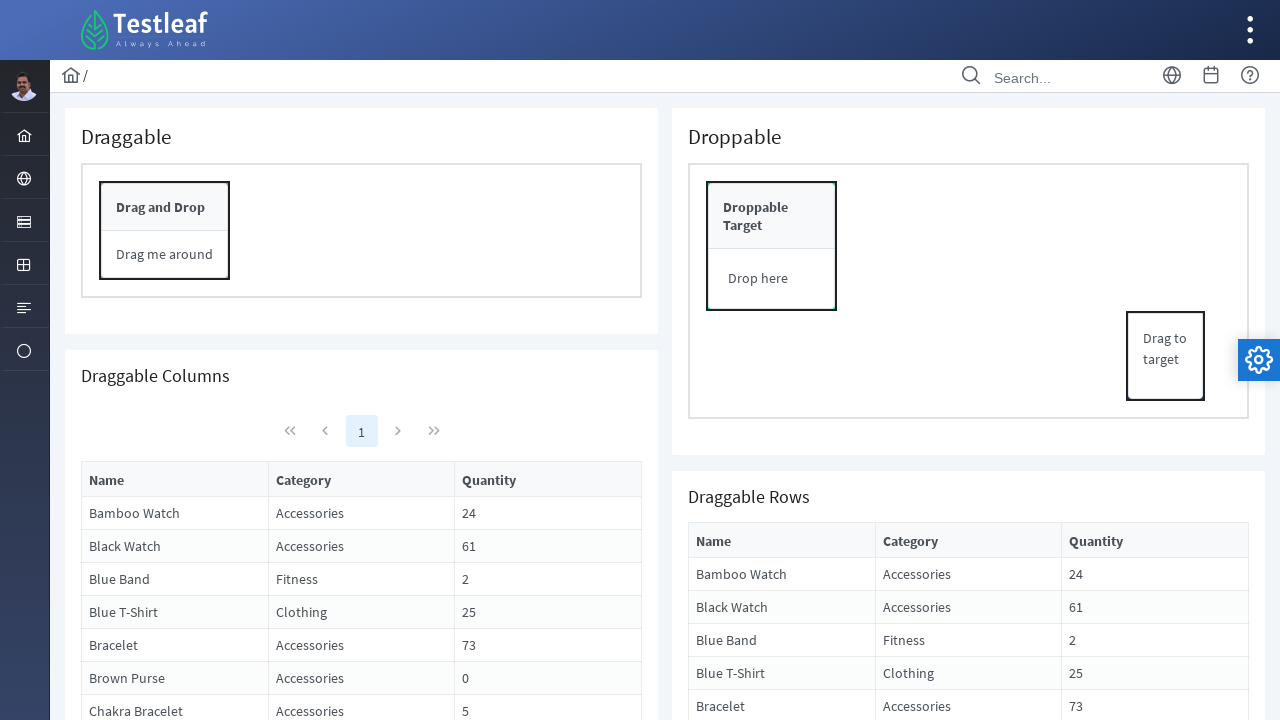

Dragged element and dropped it onto the target drop zone at (772, 279)
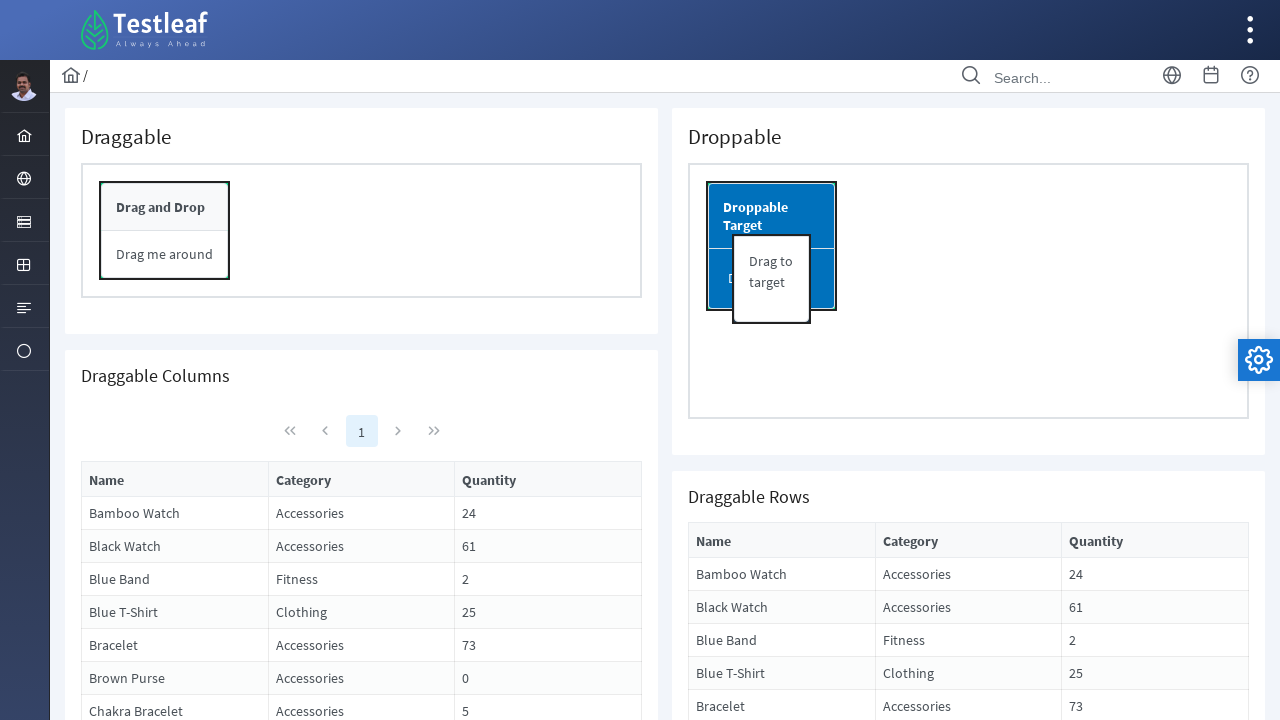

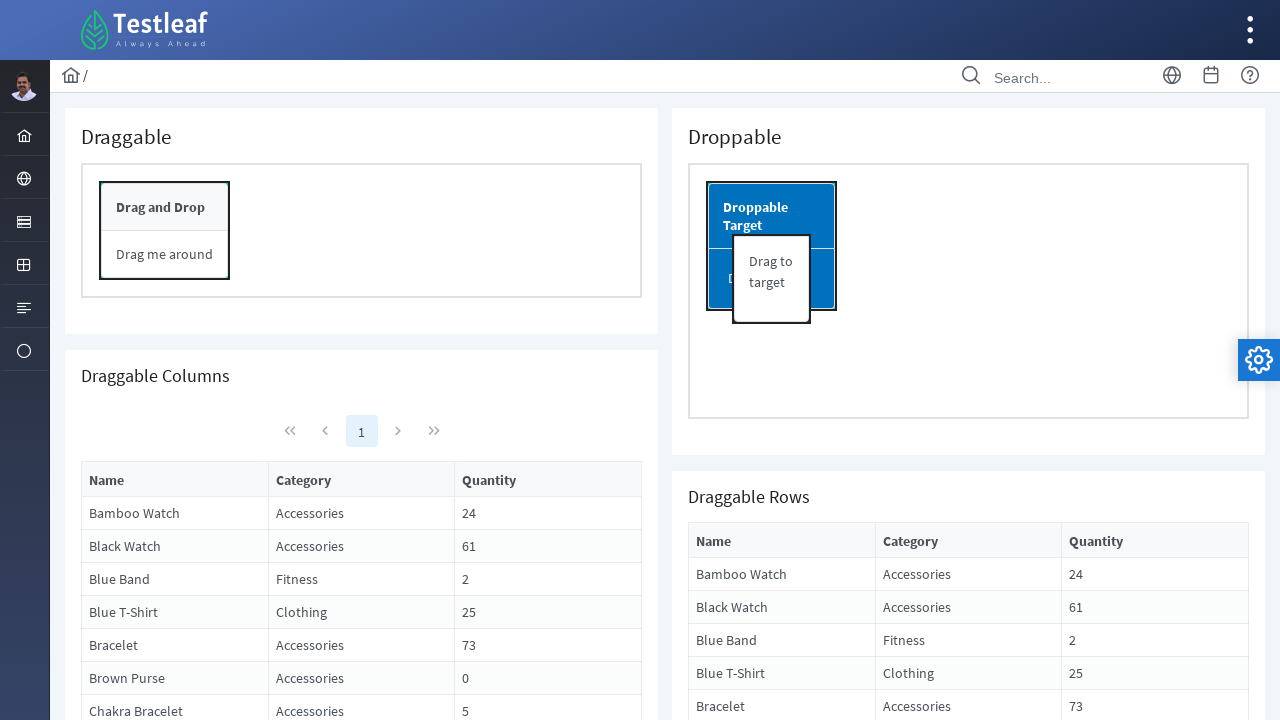